Navigates to Flipkart homepage and verifies the page loads by checking the current URL

Starting URL: https://www.Flipkart.com

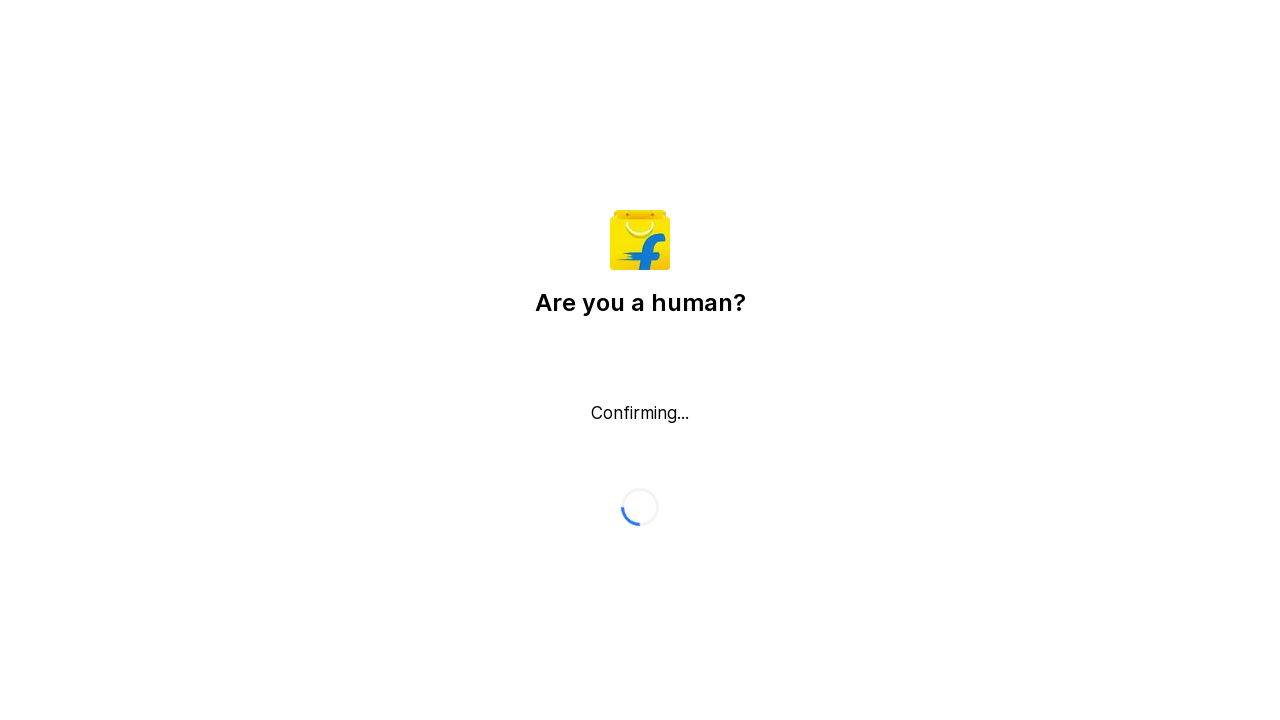

Navigated to Flipkart homepage
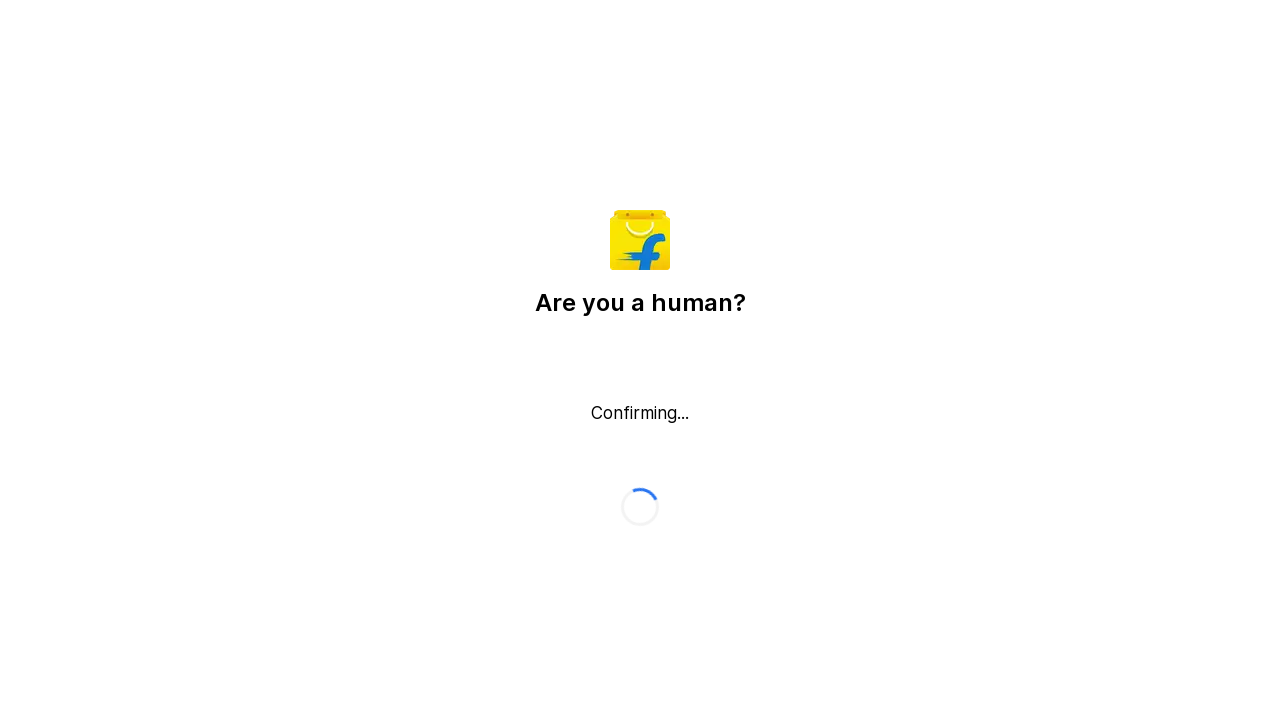

Page loaded - DOM content ready
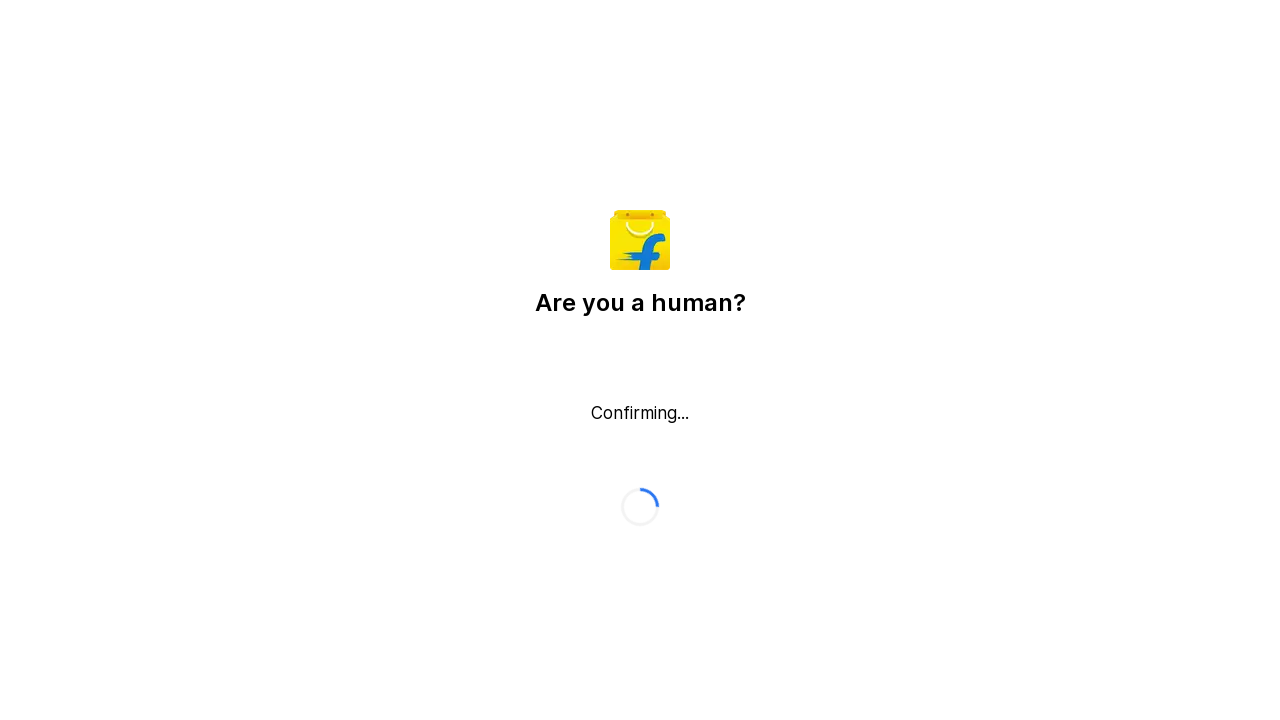

Verified current URL contains 'flipkart': https://www.flipkart.com/
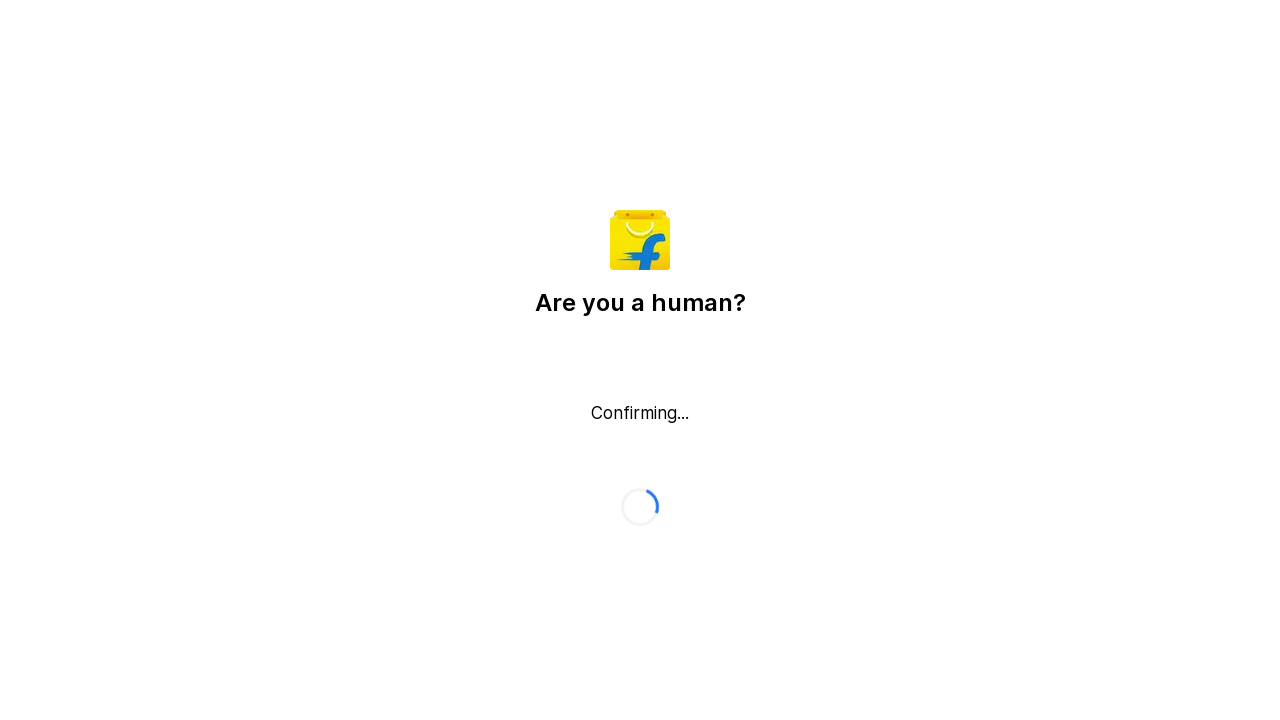

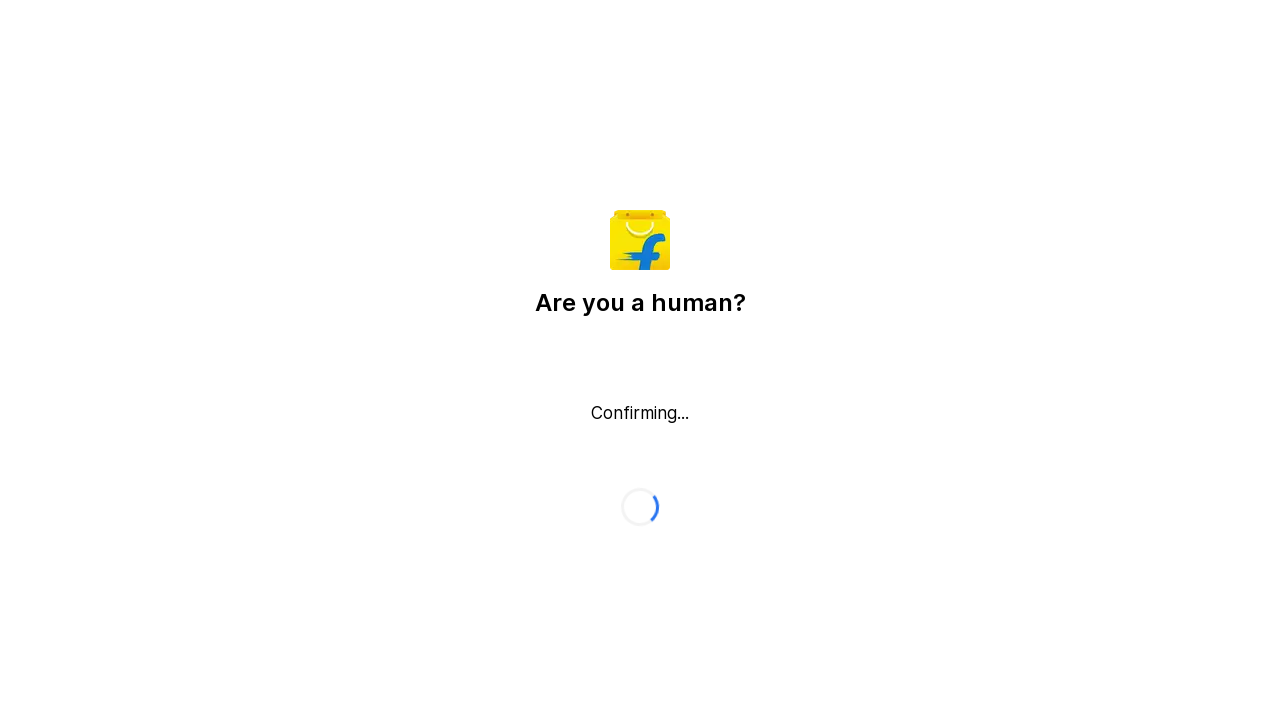